Navigates to Bewakoof fashion e-commerce website and retrieves the page title

Starting URL: https://www.bewakoof.com/

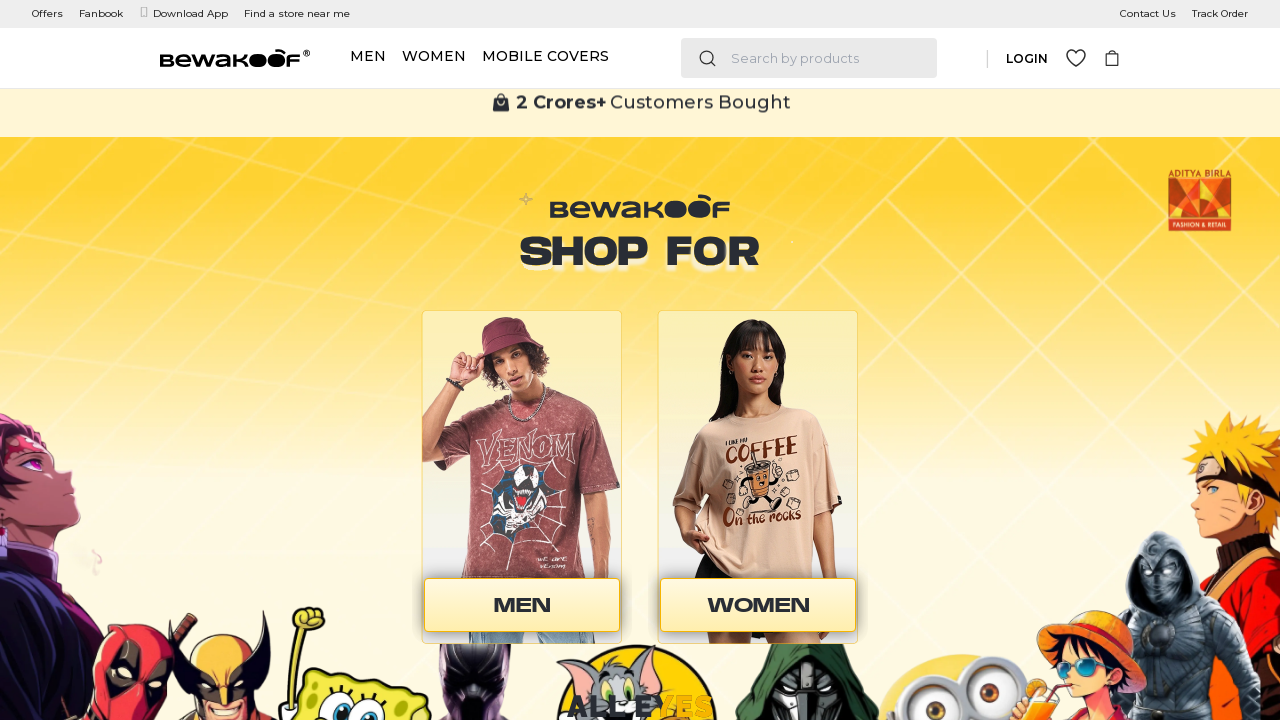

Retrieved page title
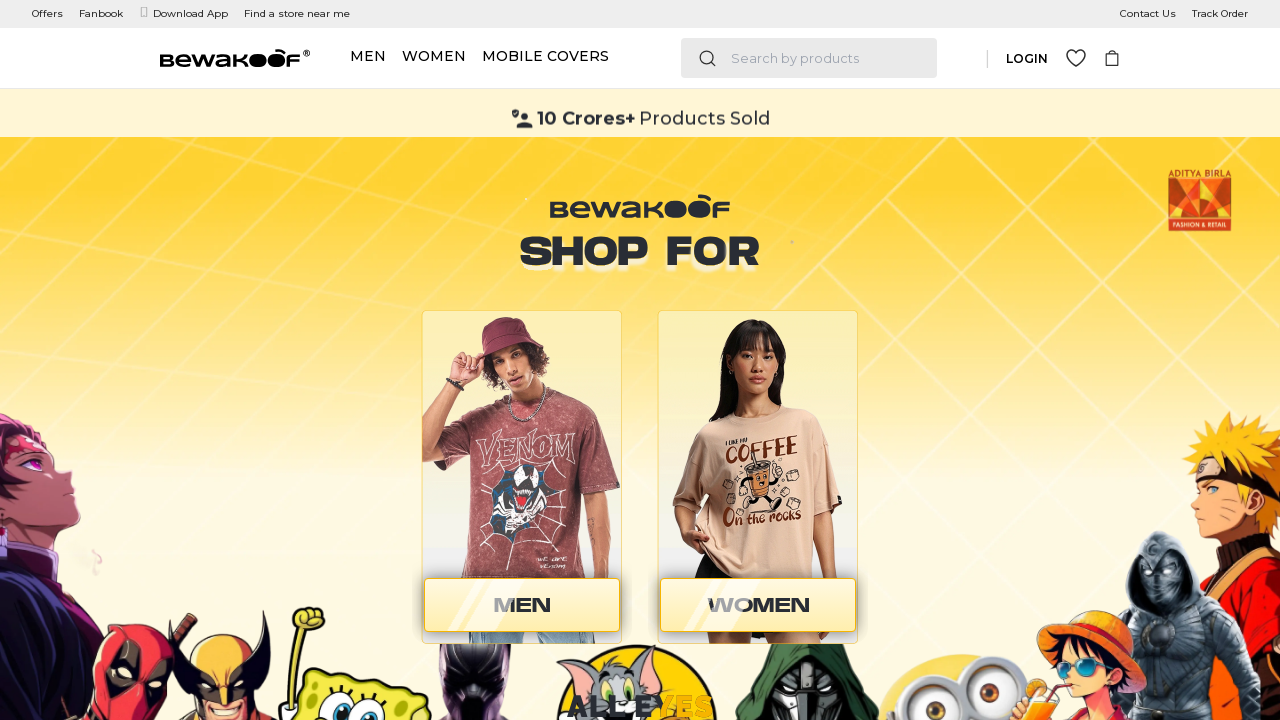

Printed page title to console
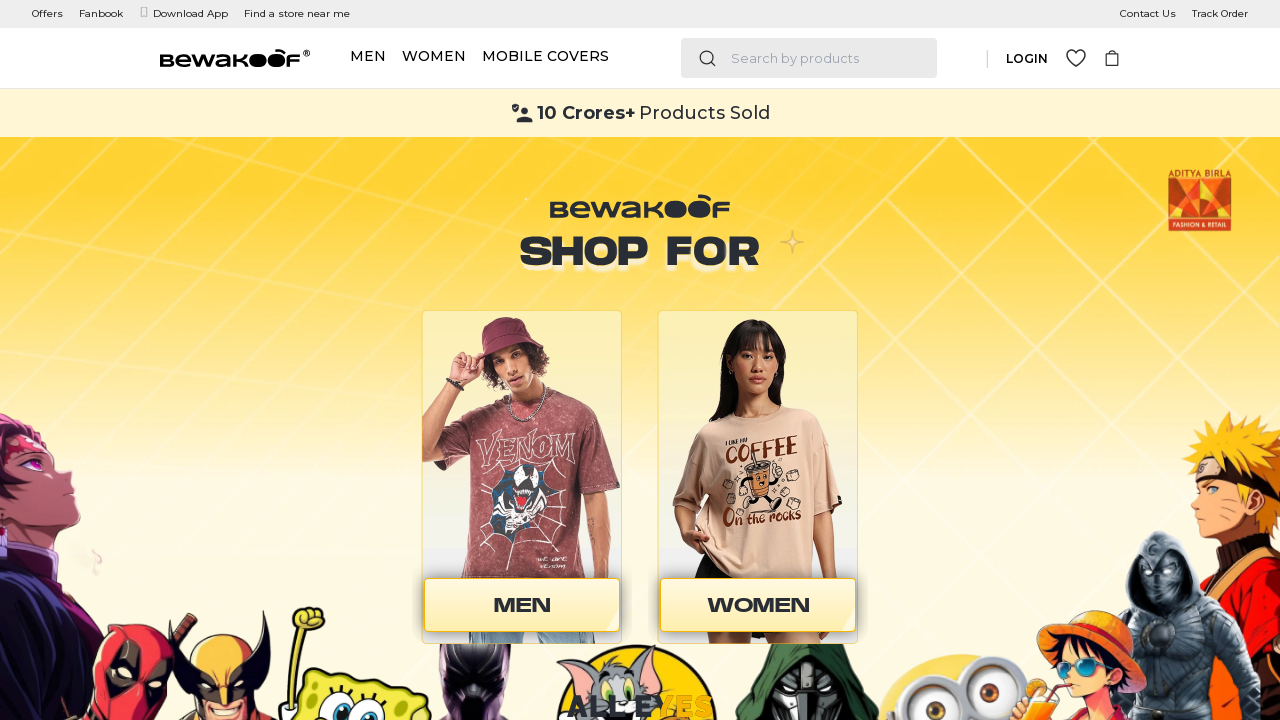

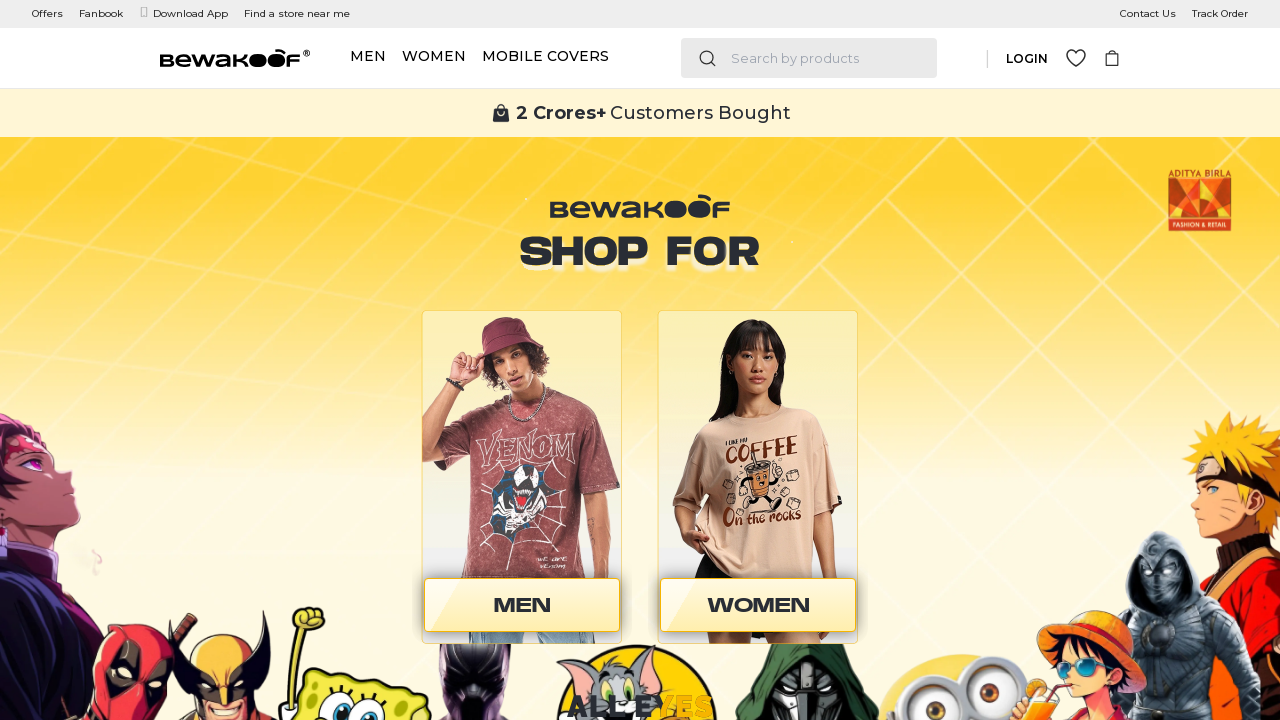